Clicks on the registration link to navigate to registration page

Starting URL: https://sa-rc.litebox.ru/accounts/login/

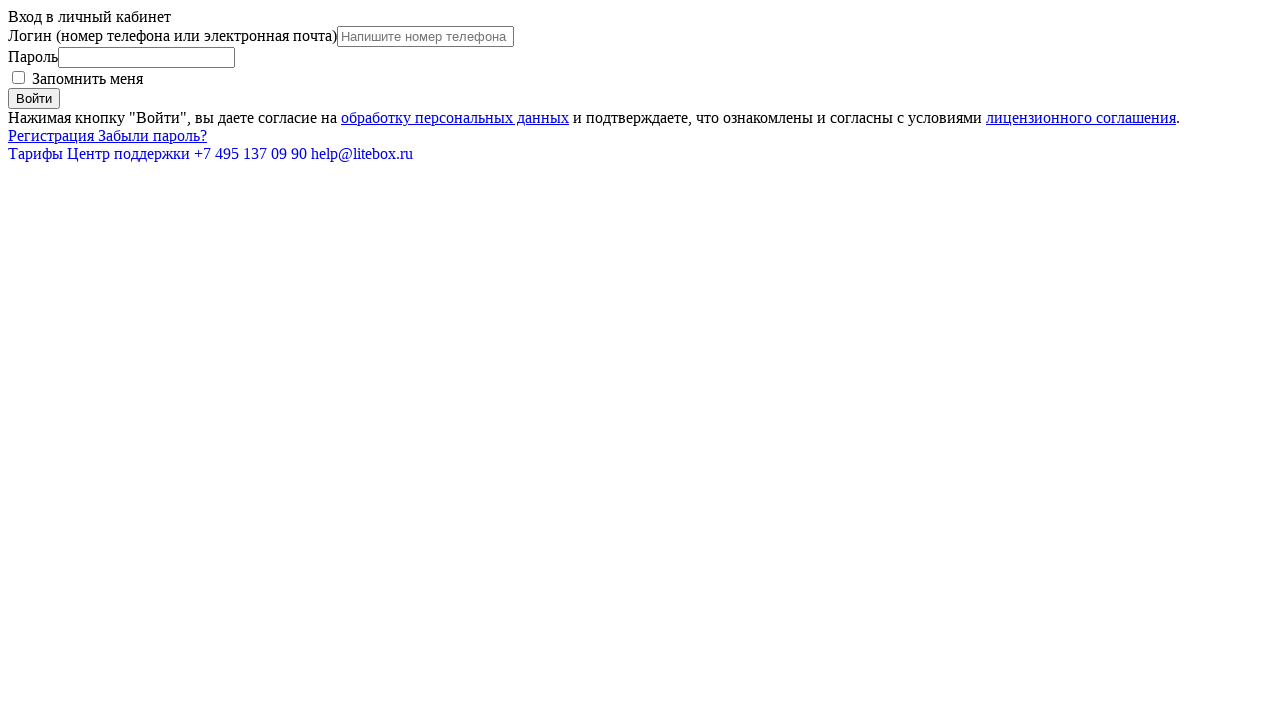

Clicked registration link to navigate to registration page at (51, 136) on text=Регистрация
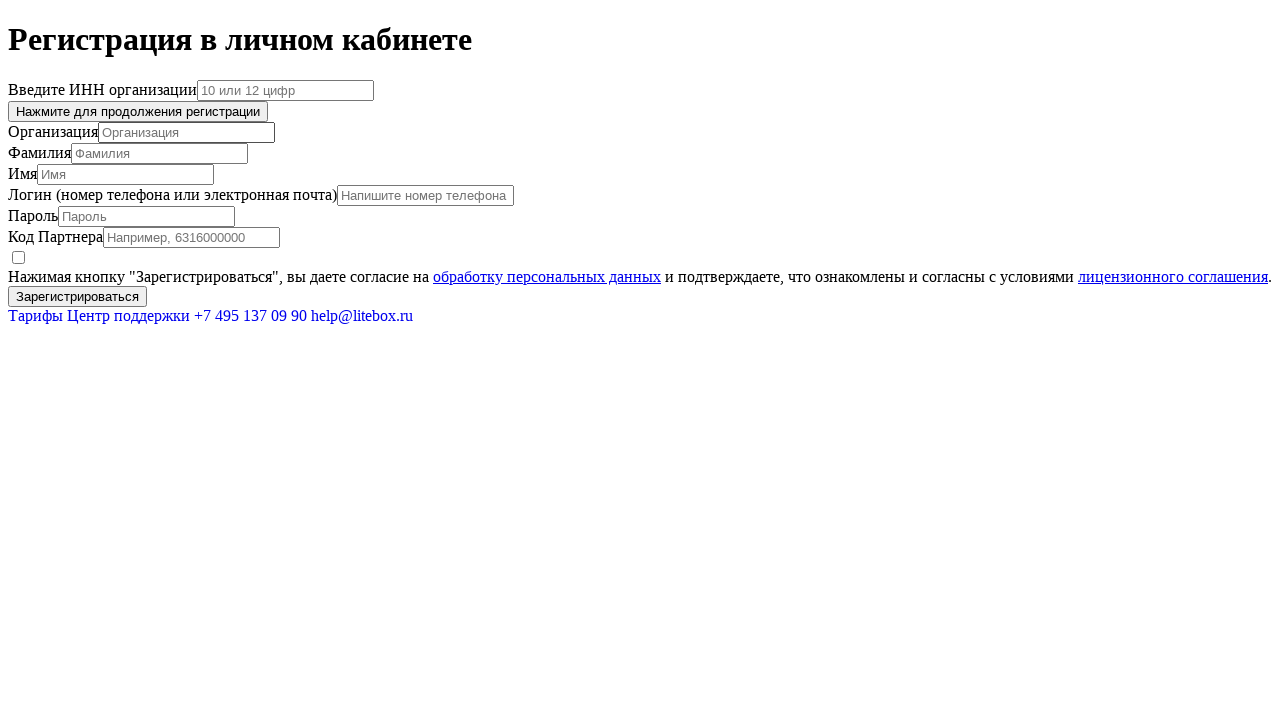

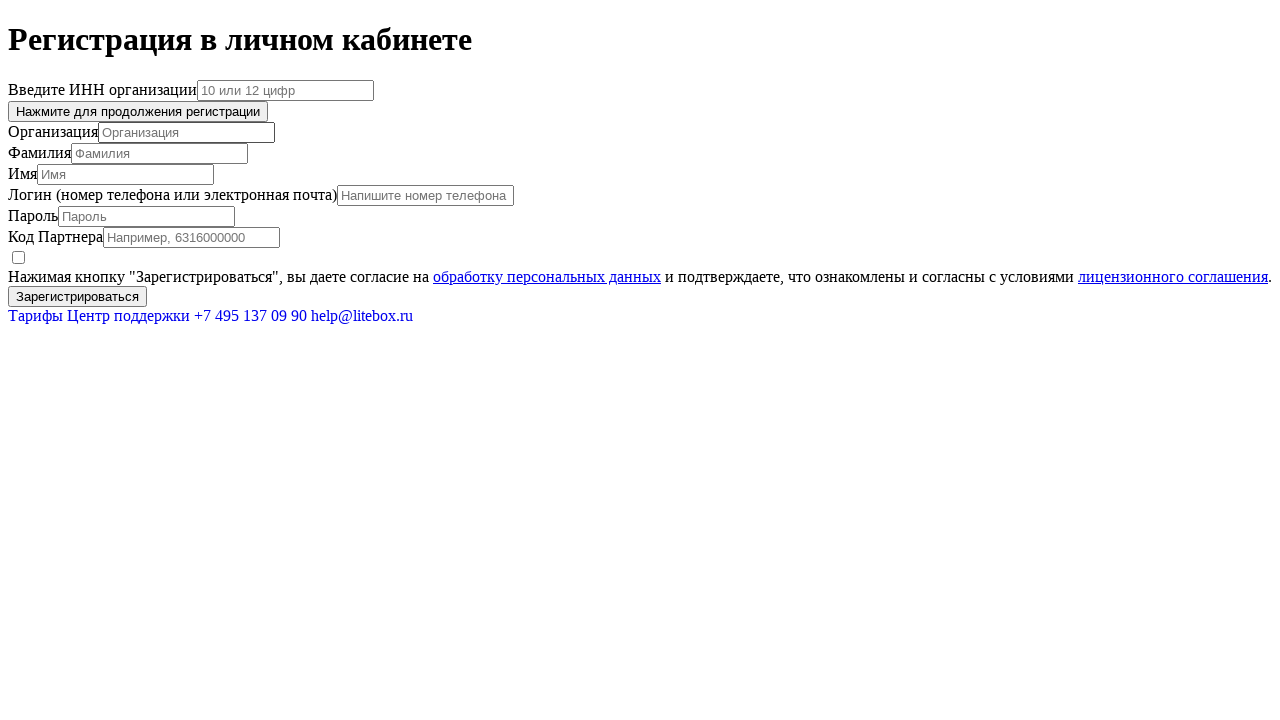